Tests handling of JavaScript alert dialogs by clicking a button that triggers an alert and accepting it

Starting URL: https://the-internet.herokuapp.com/javascript_alerts

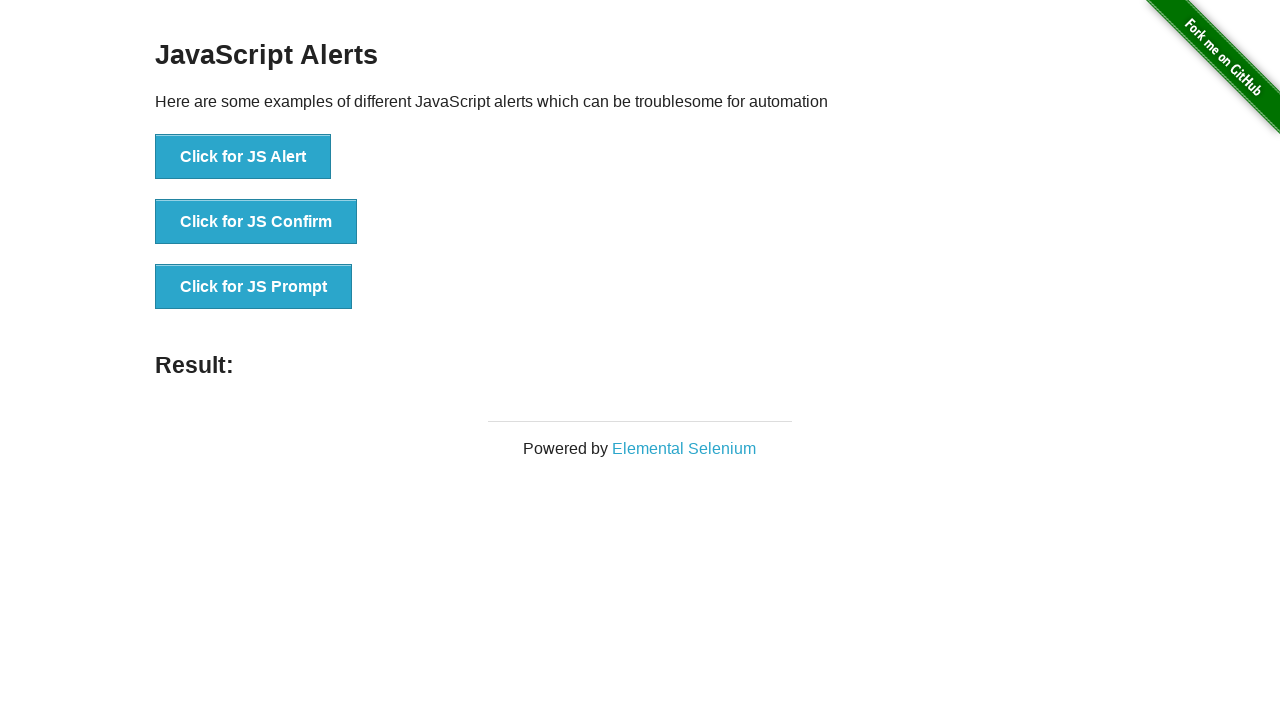

Accepted the alert dialog
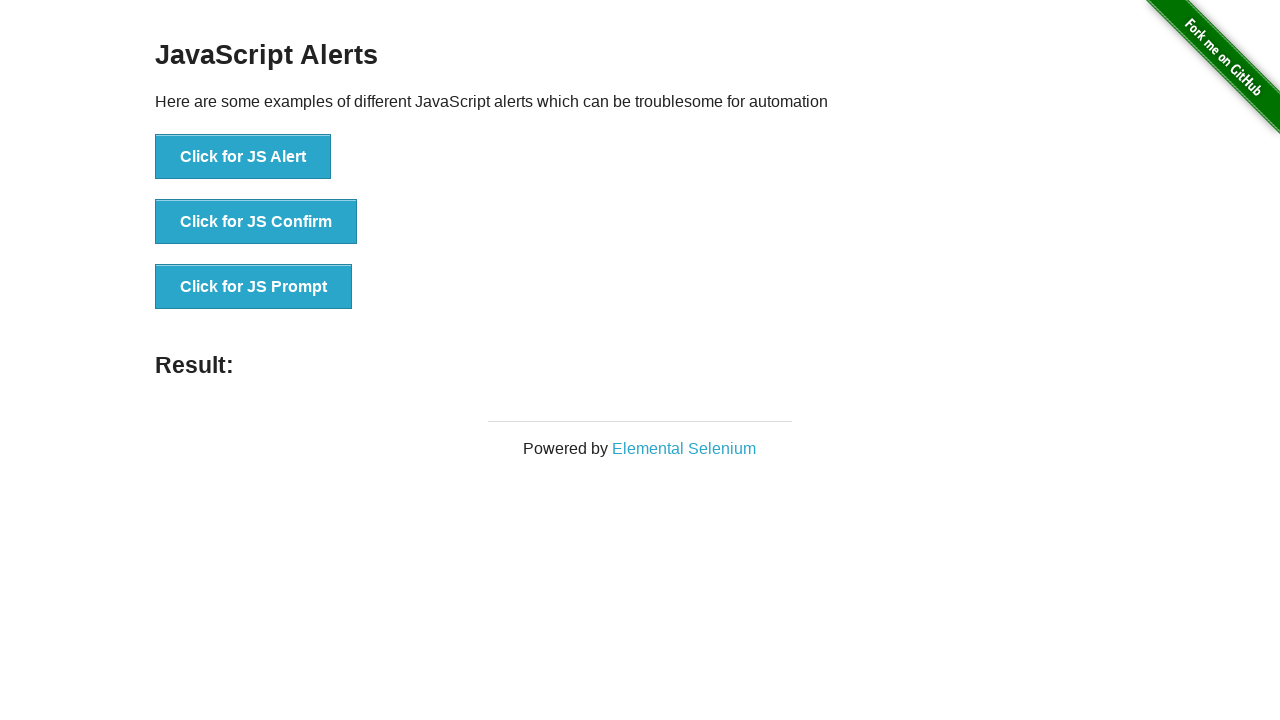

Clicked button to trigger JS Alert at (243, 157) on xpath=//button[contains(text(),'Click for JS Alert')]
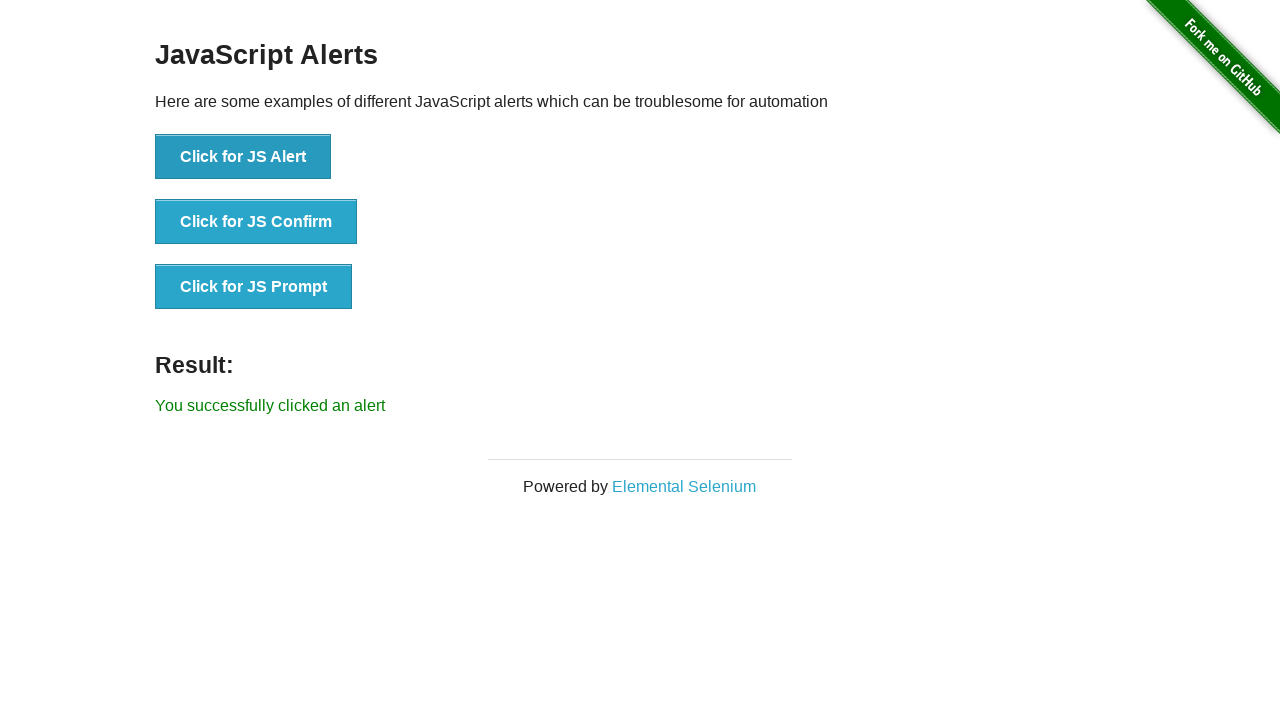

Alert result message appeared on page
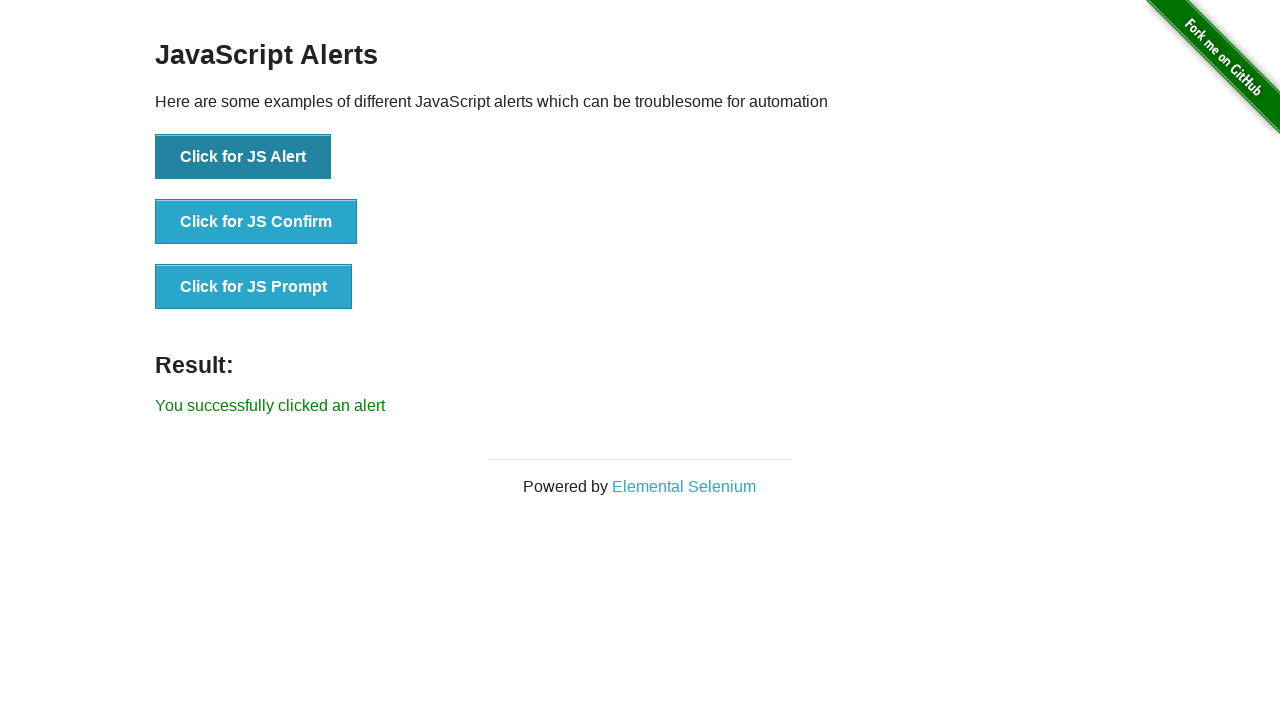

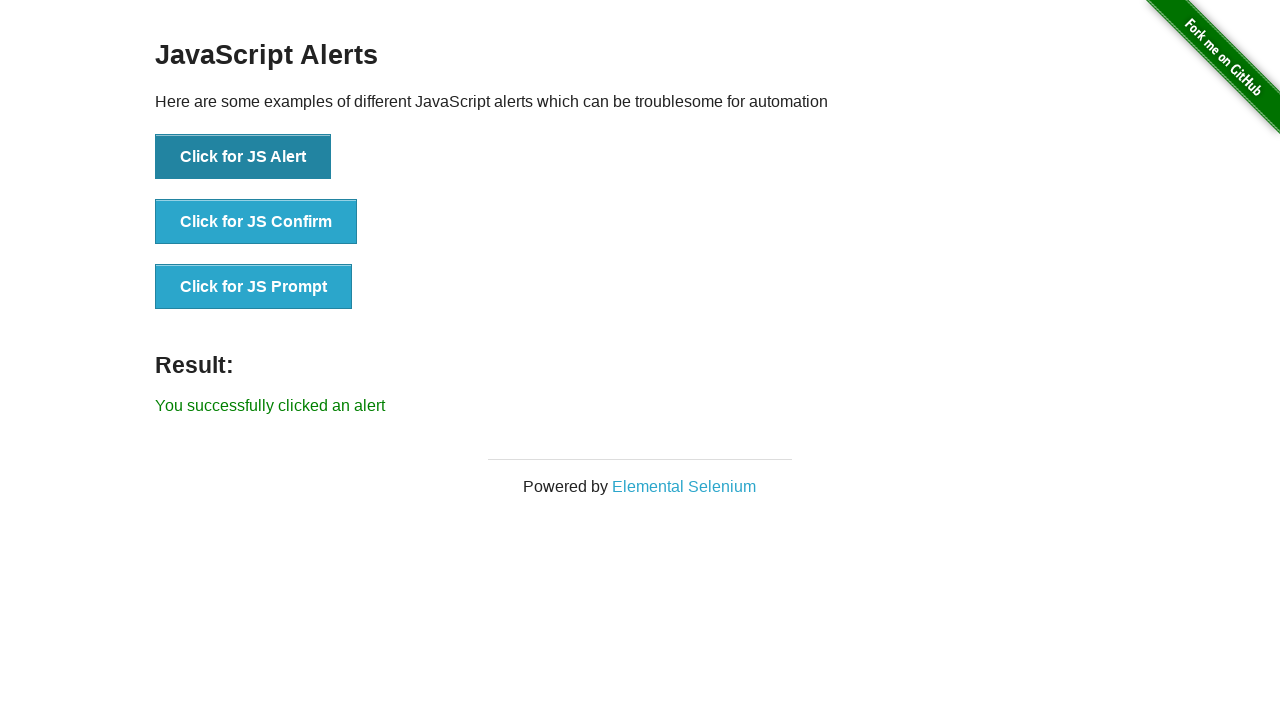